Tests prevent propagation behavior by dragging element to the inner not-greedy droppable area.

Starting URL: https://demoqa.com/droppable

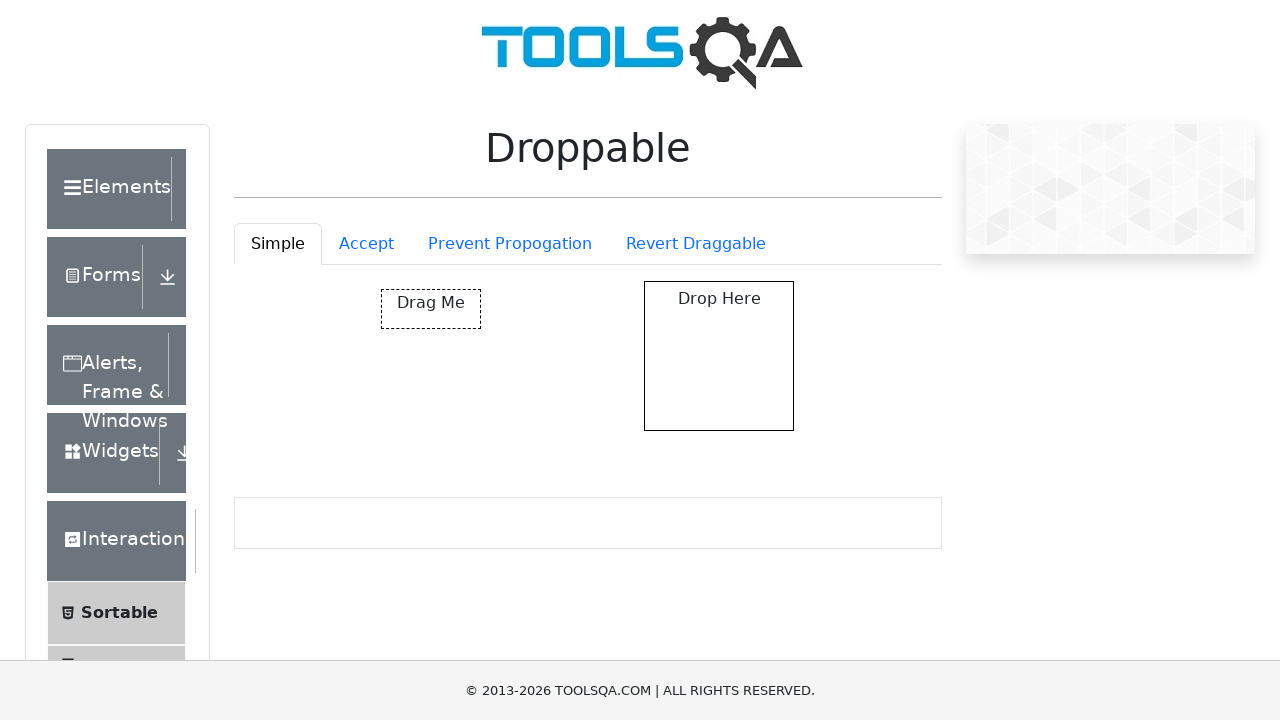

Clicked Prevent Propagation tab at (510, 244) on #droppableExample-tab-preventPropogation
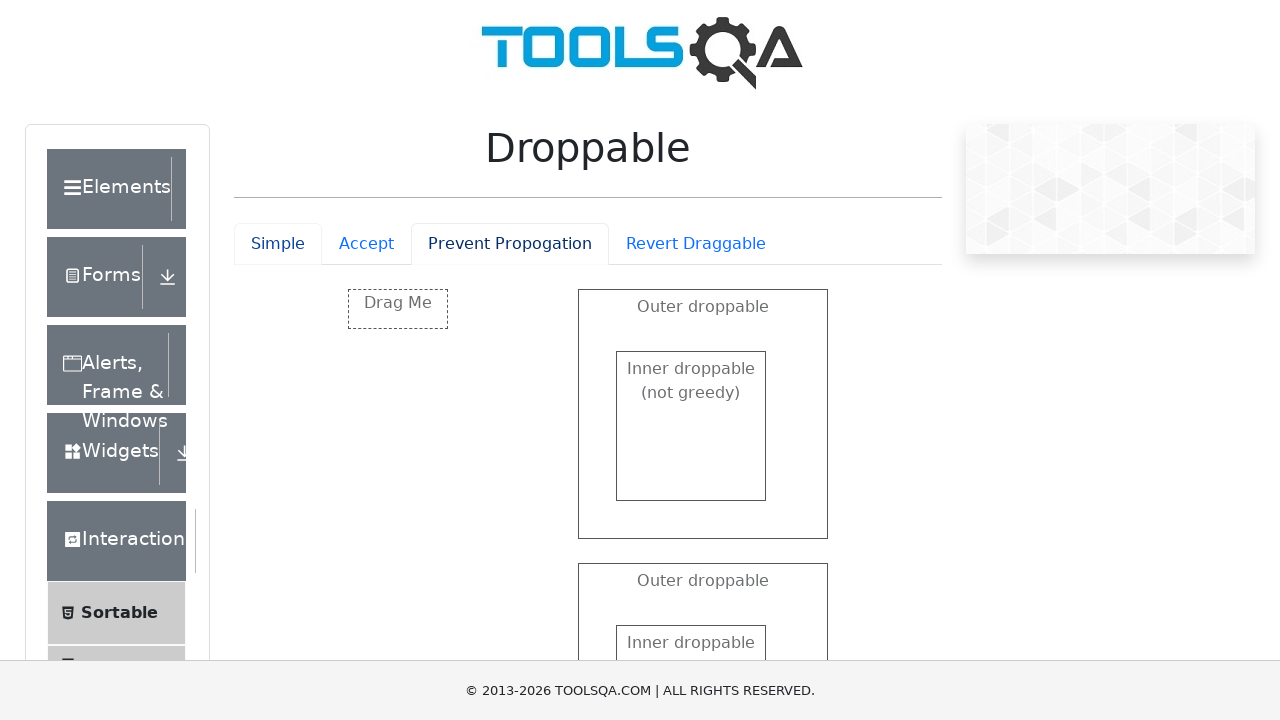

Prevent Propagation container loaded
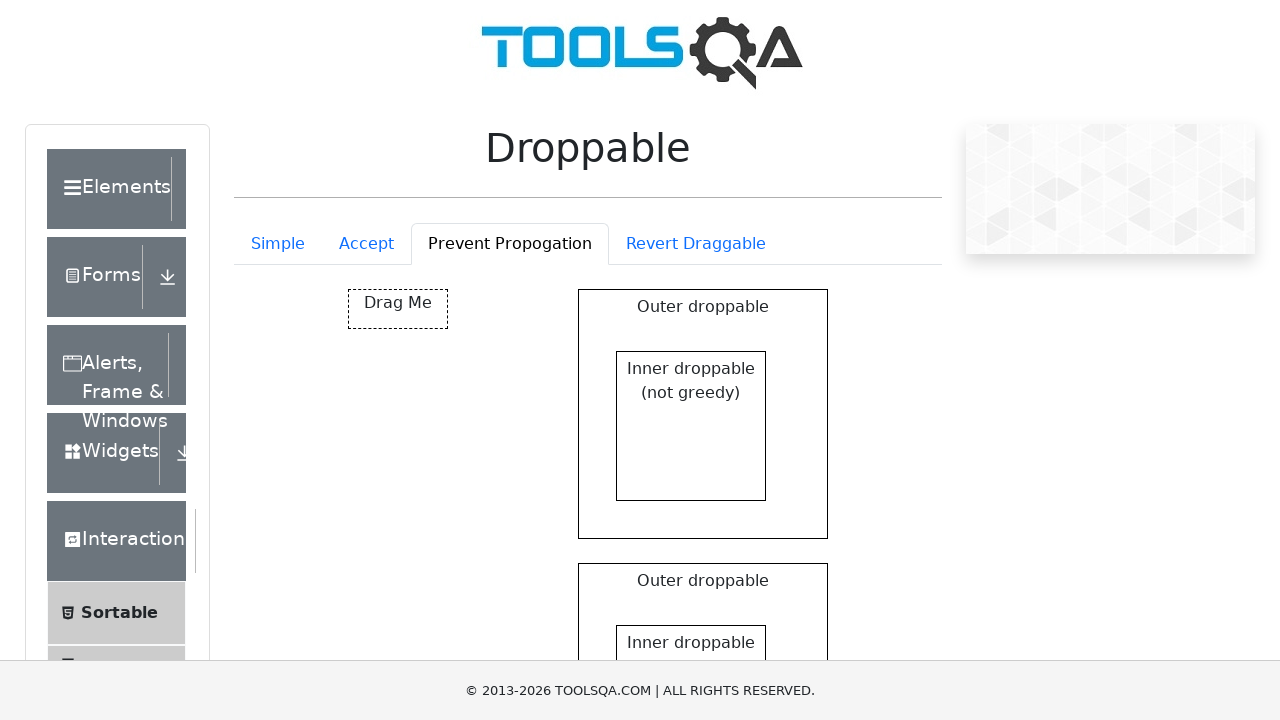

Dragged element to inner not-greedy droppable area at (691, 426)
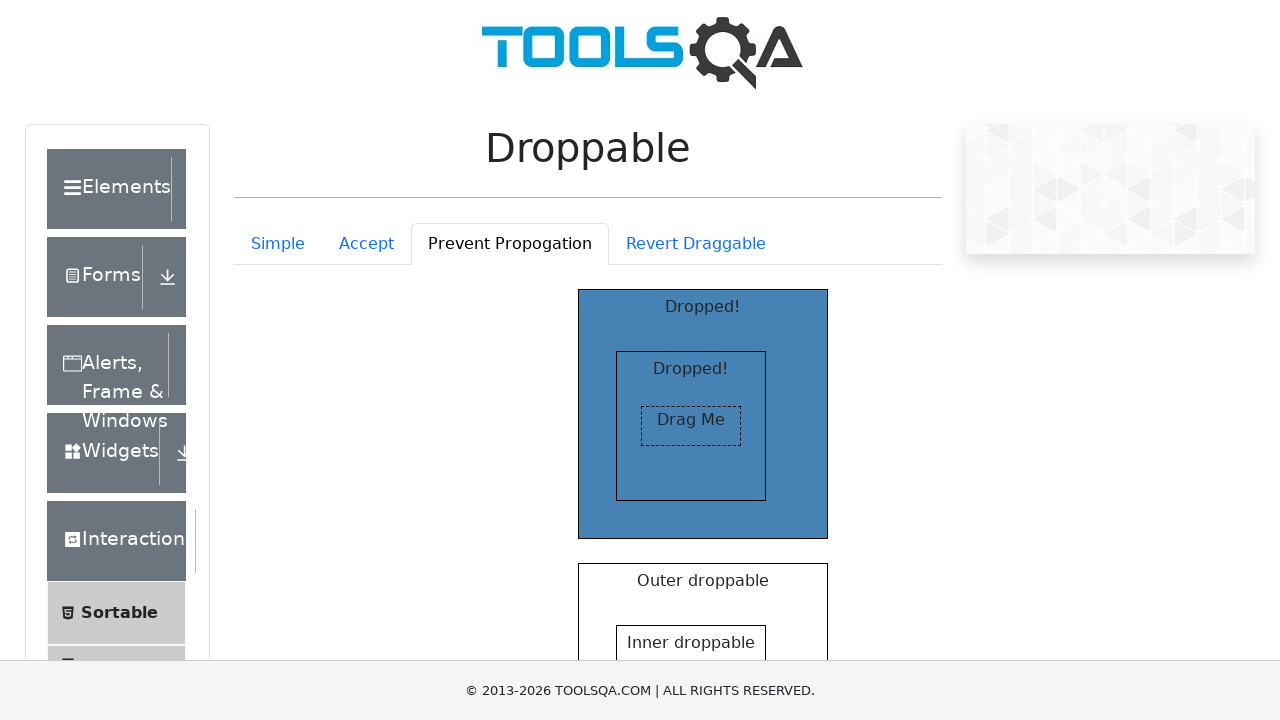

Verified 'Dropped!' text appears in inner not-greedy droppable
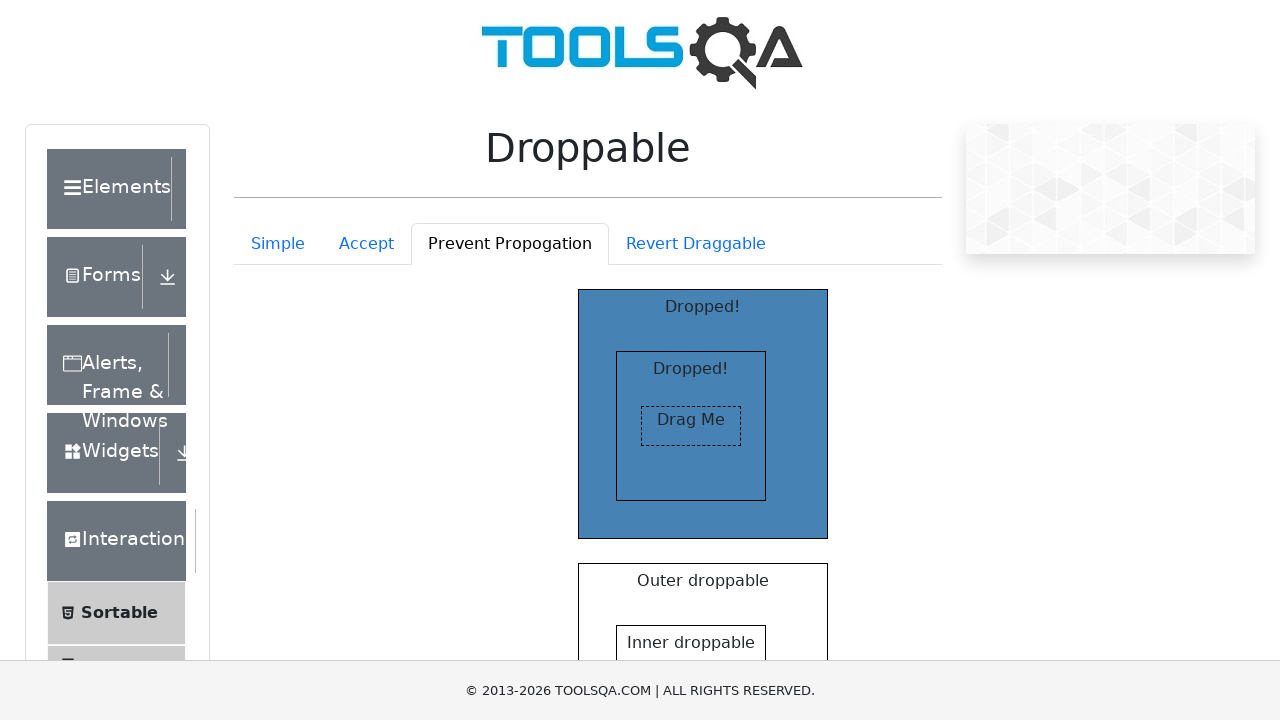

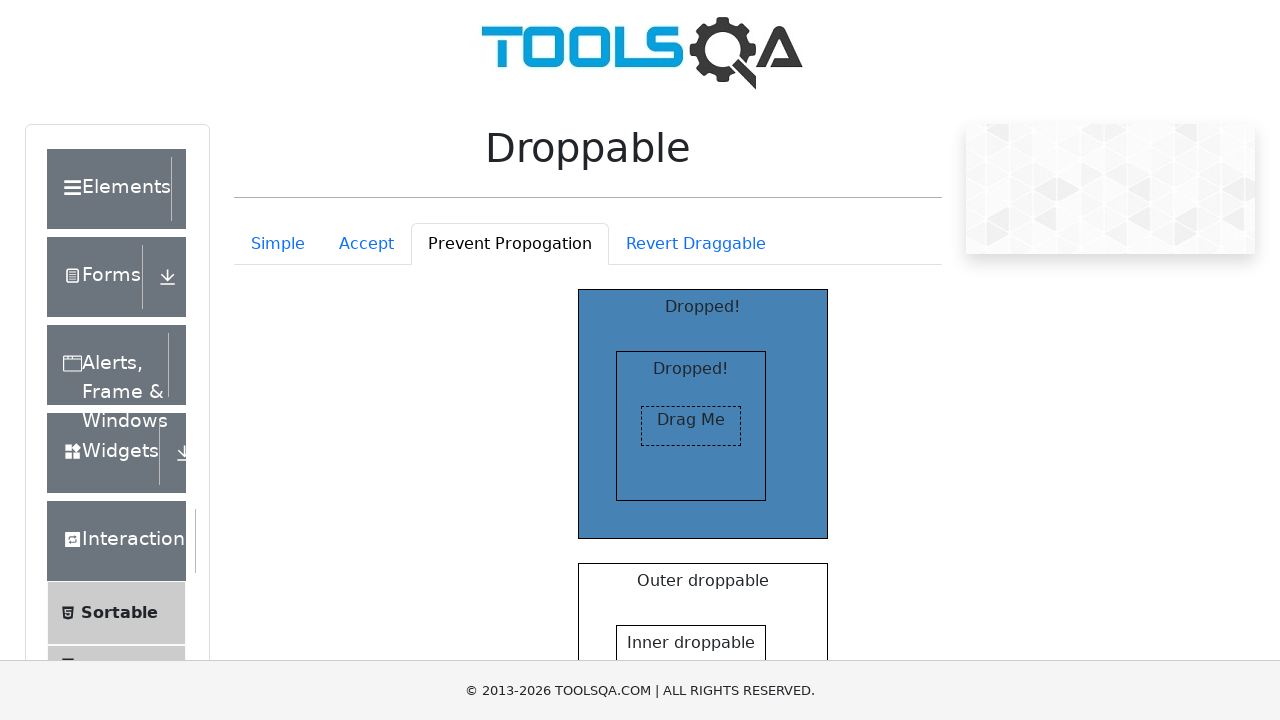